Tests double-click functionality by double-clicking a button and verifying the message appears

Starting URL: https://demoqa.com/buttons

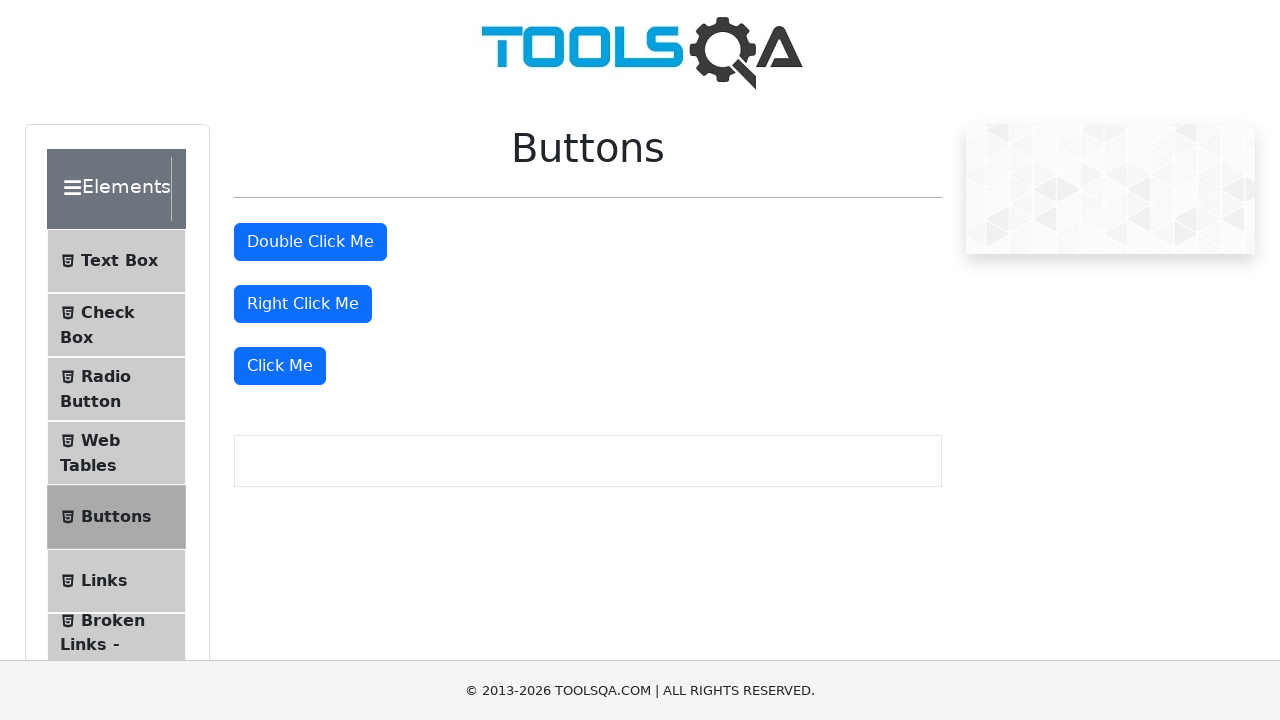

Navigated to https://demoqa.com/buttons
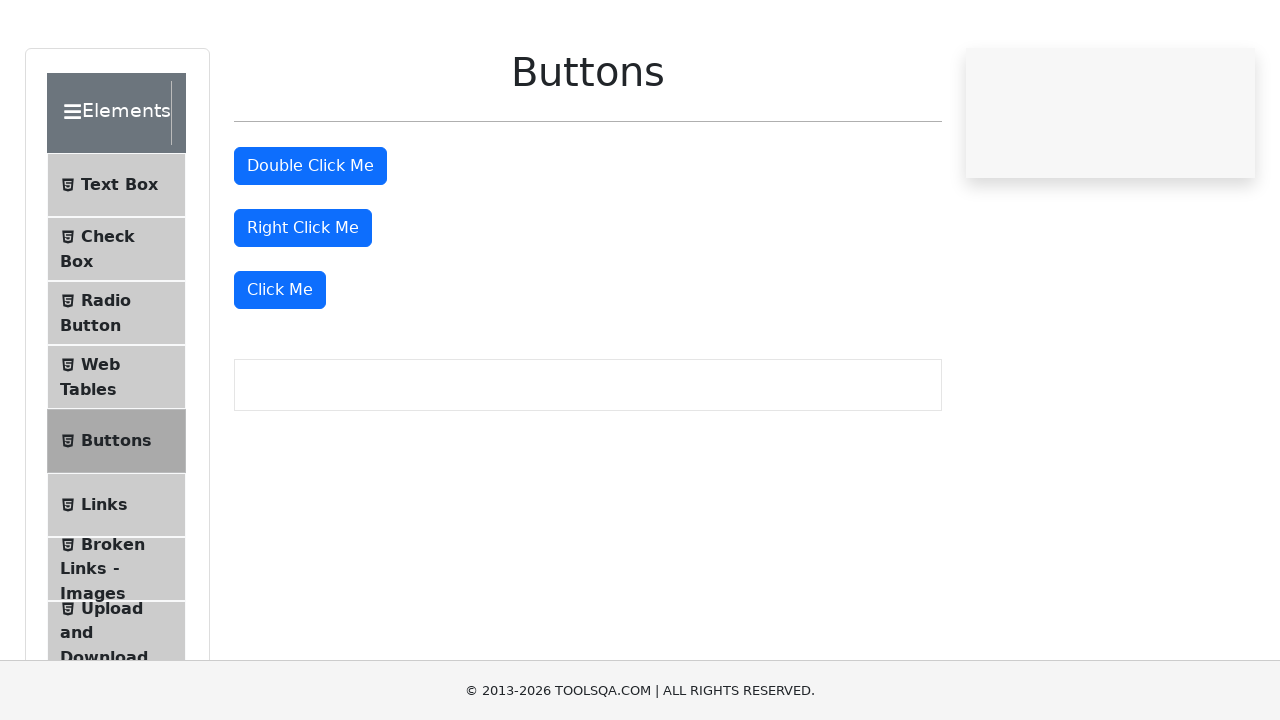

Double-clicked the double-click button at (310, 242) on #doubleClickBtn
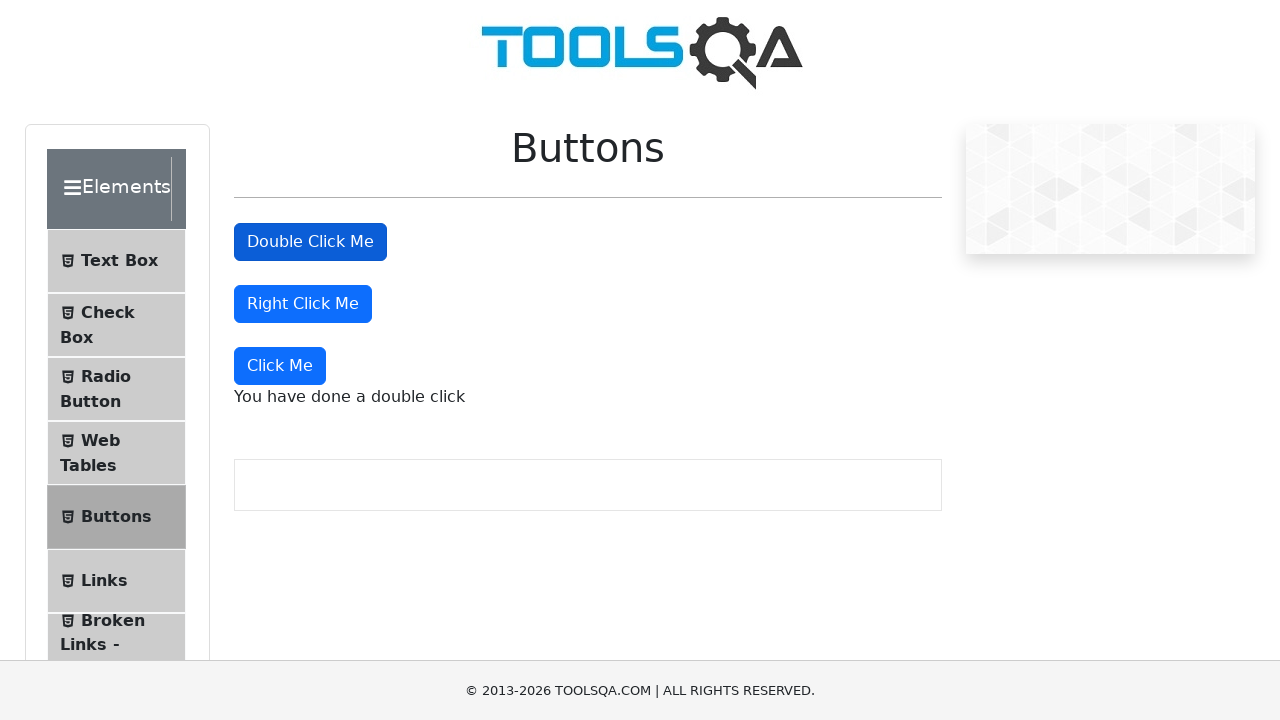

Double-click message appeared on the page
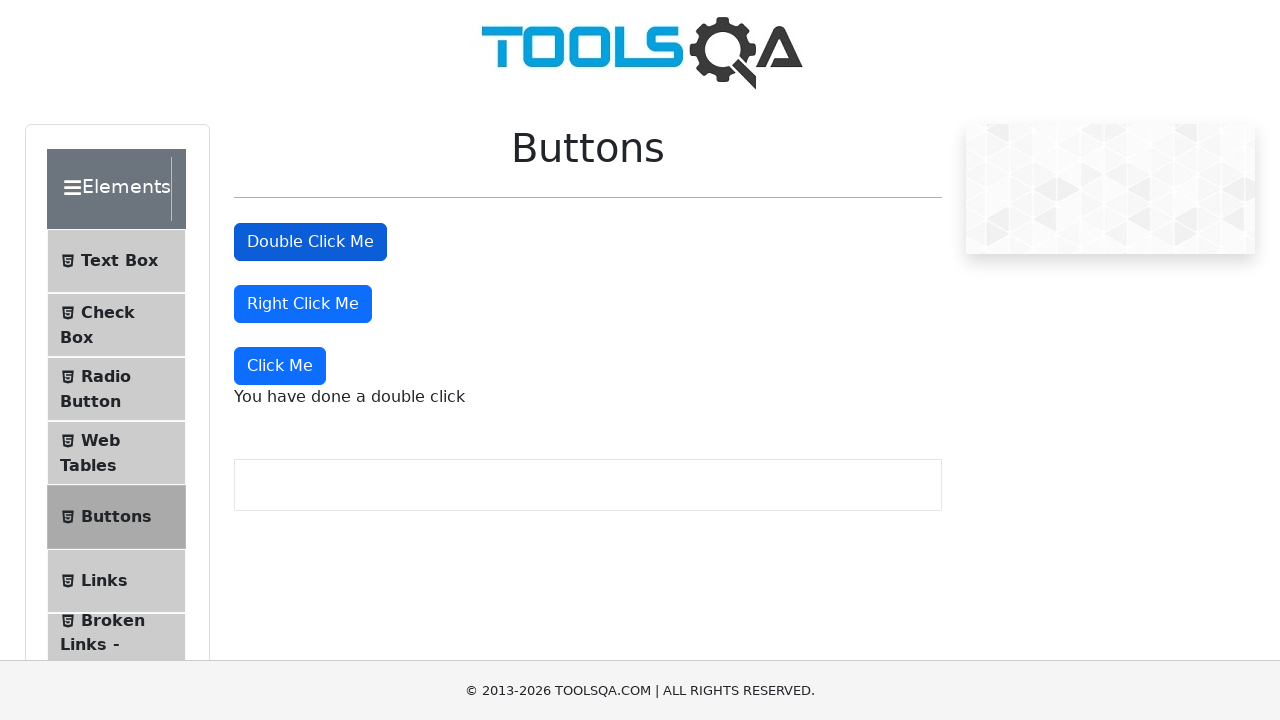

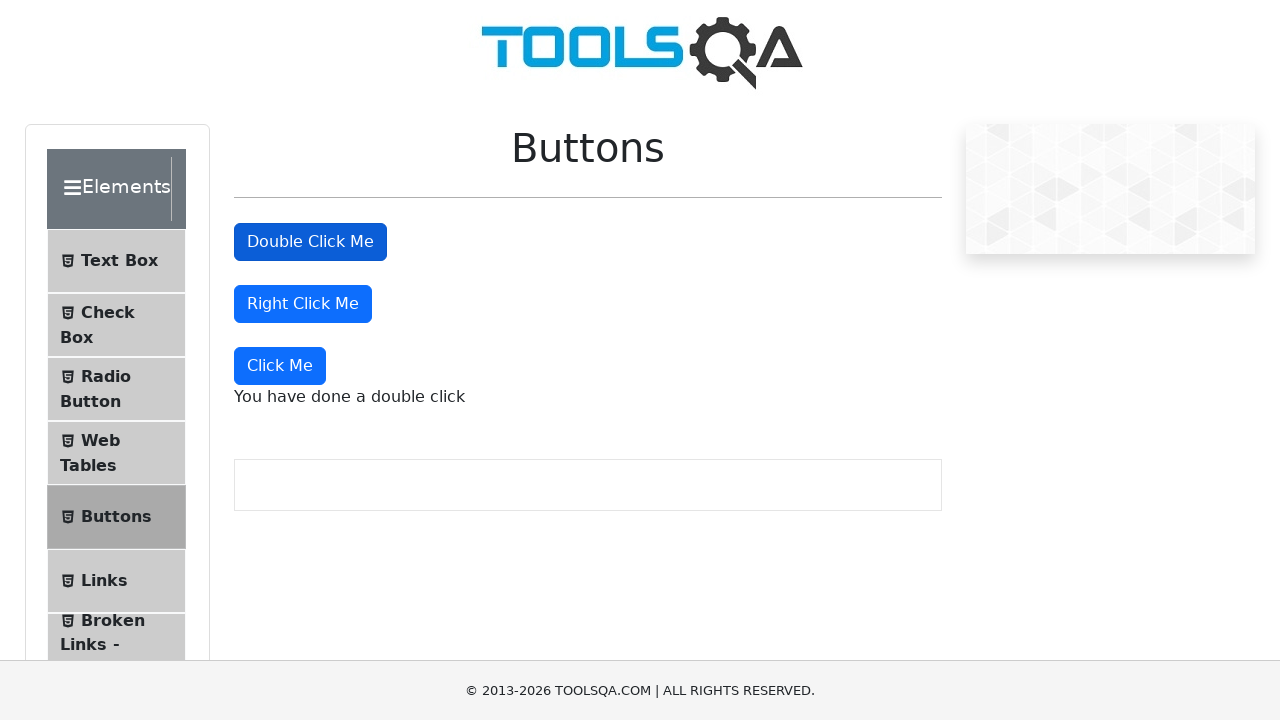